Navigates to the Shoulder Cords page and verifies the page title matches expected

Starting URL: https://www.glendale.com

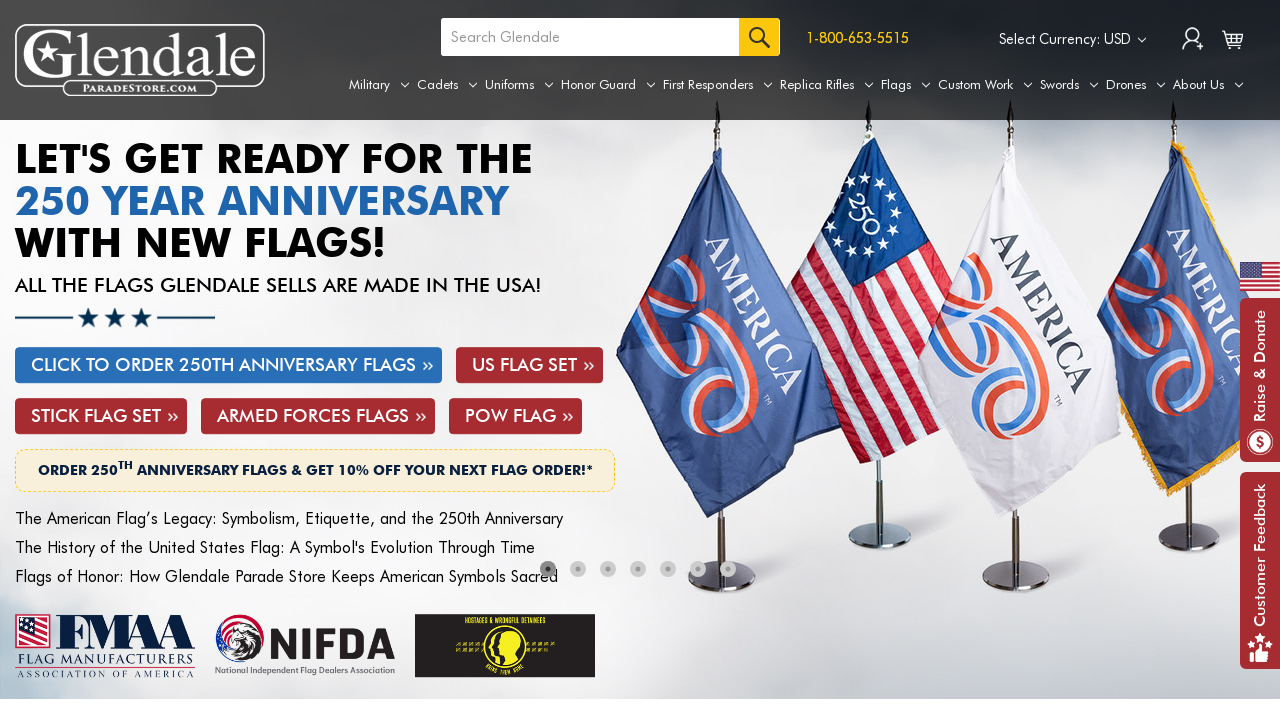

Hovered over Uniforms tab to reveal dropdown menu at (519, 85) on a[aria-label='Uniforms']
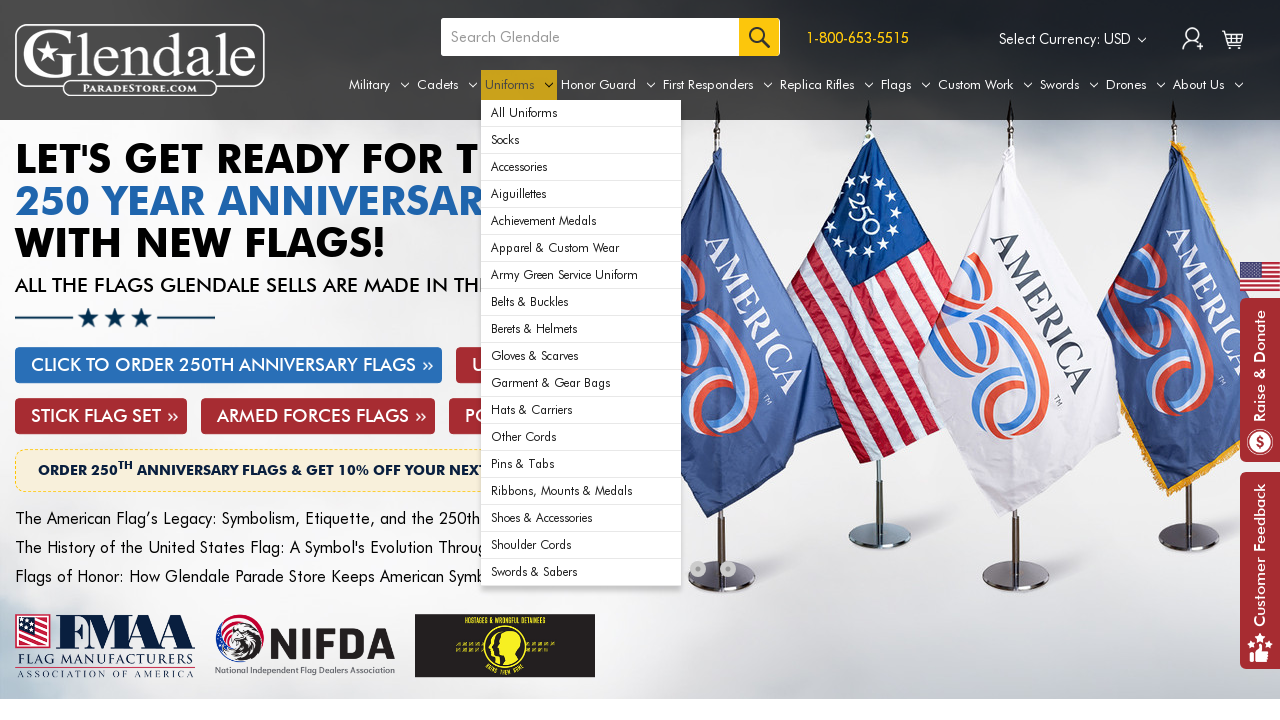

Clicked on Shoulder Cords link from dropdown menu at (581, 545) on div#navPages-29 ul.navPage-subMenu-list li:nth-child(17) a
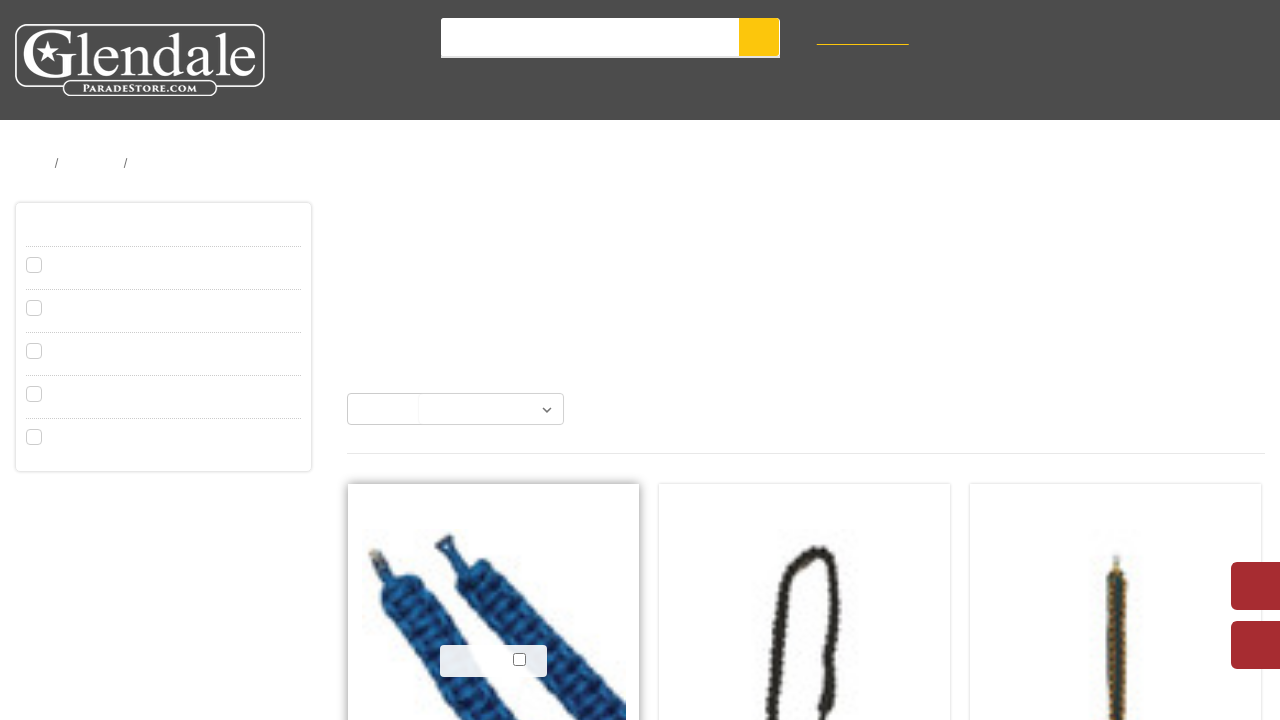

Shoulder Cords page loaded and DOM content ready
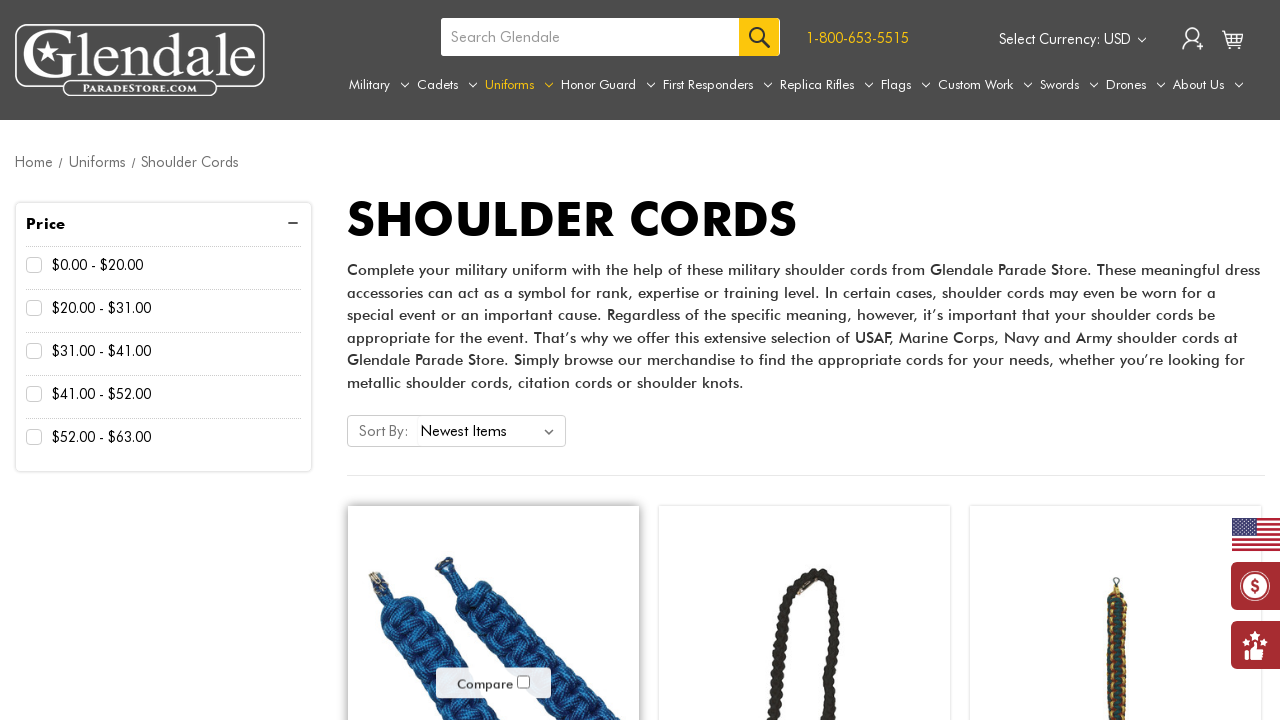

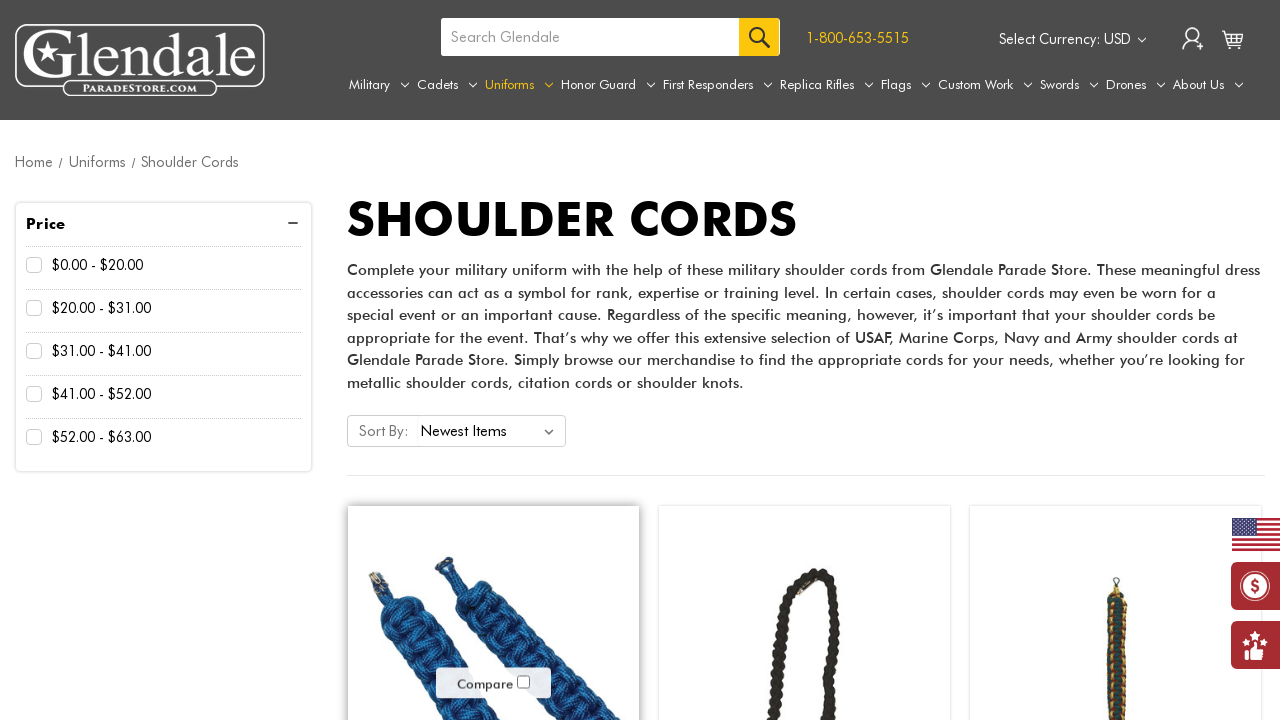